Tests 7-character validation form by entering a valid 7-character lowercase string and verifying the validation passes

Starting URL: https://testpages.eviltester.com/styled/apps/7charval/simple7charvalidation.html

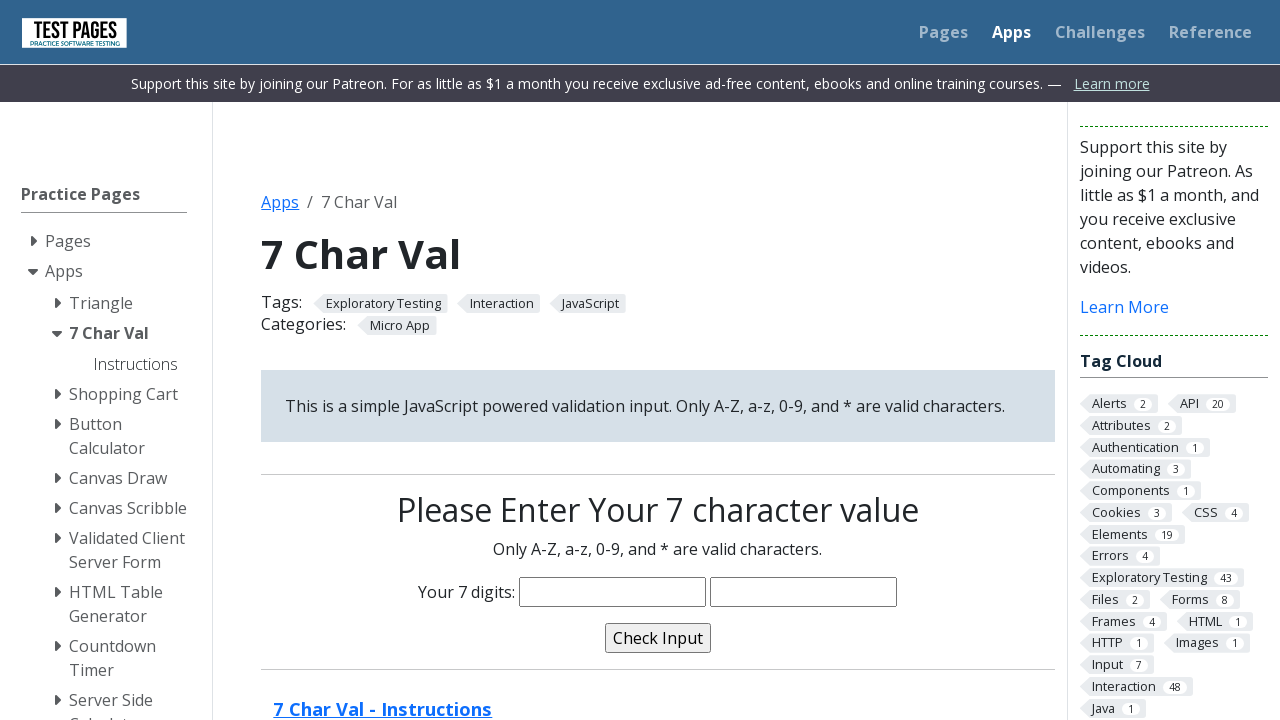

Filled 7-character input field with valid lowercase string 'wisamha' on input[name='characters']
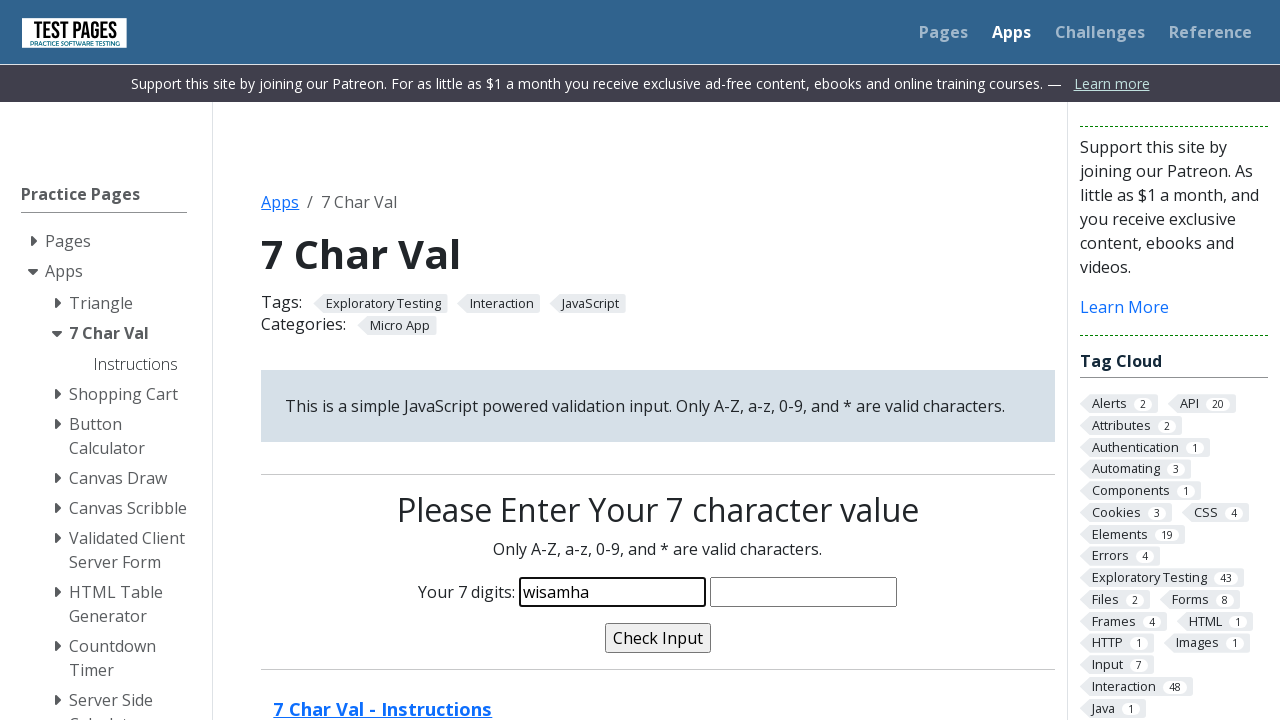

Clicked validate button at (658, 638) on input[name='validate']
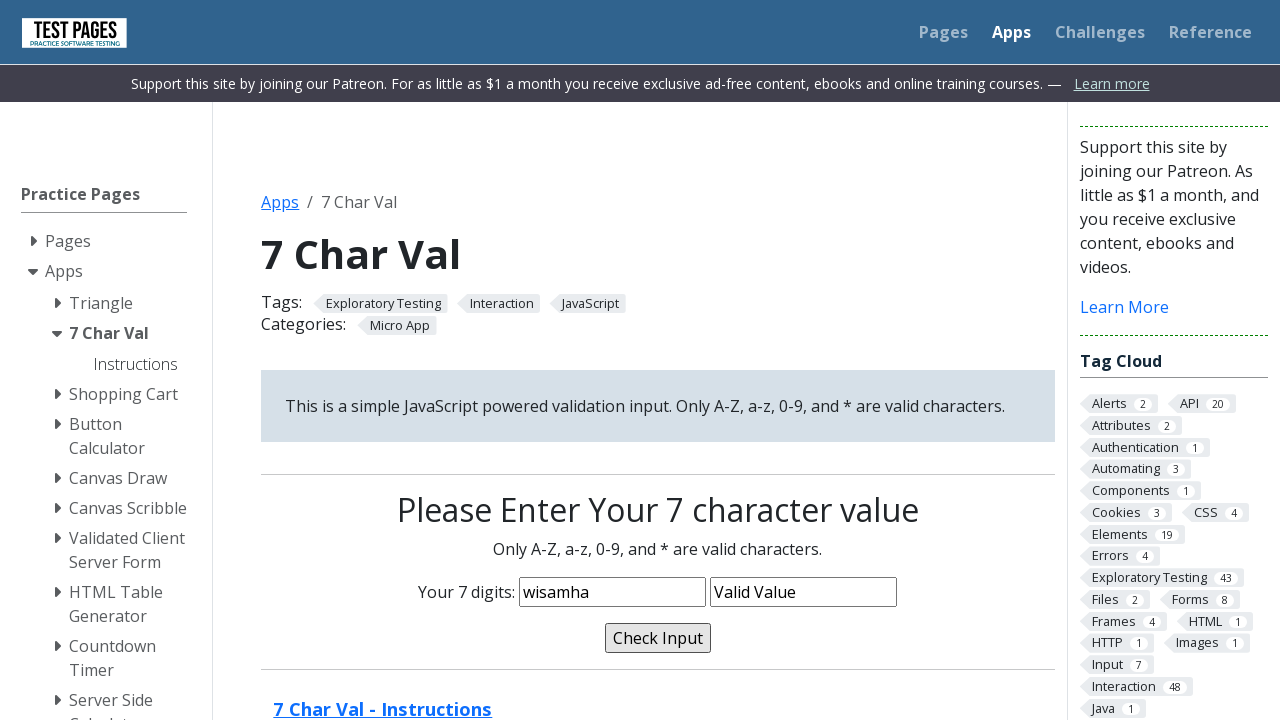

Validation message confirmed as 'Valid Value'
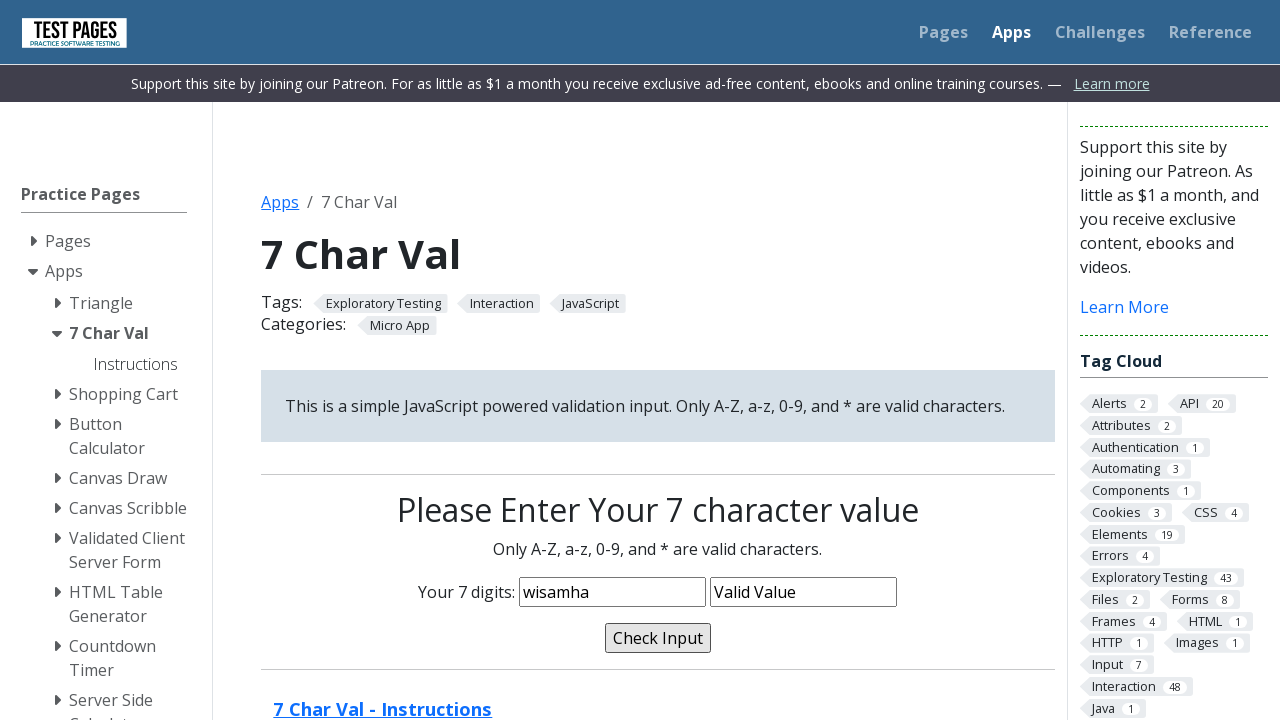

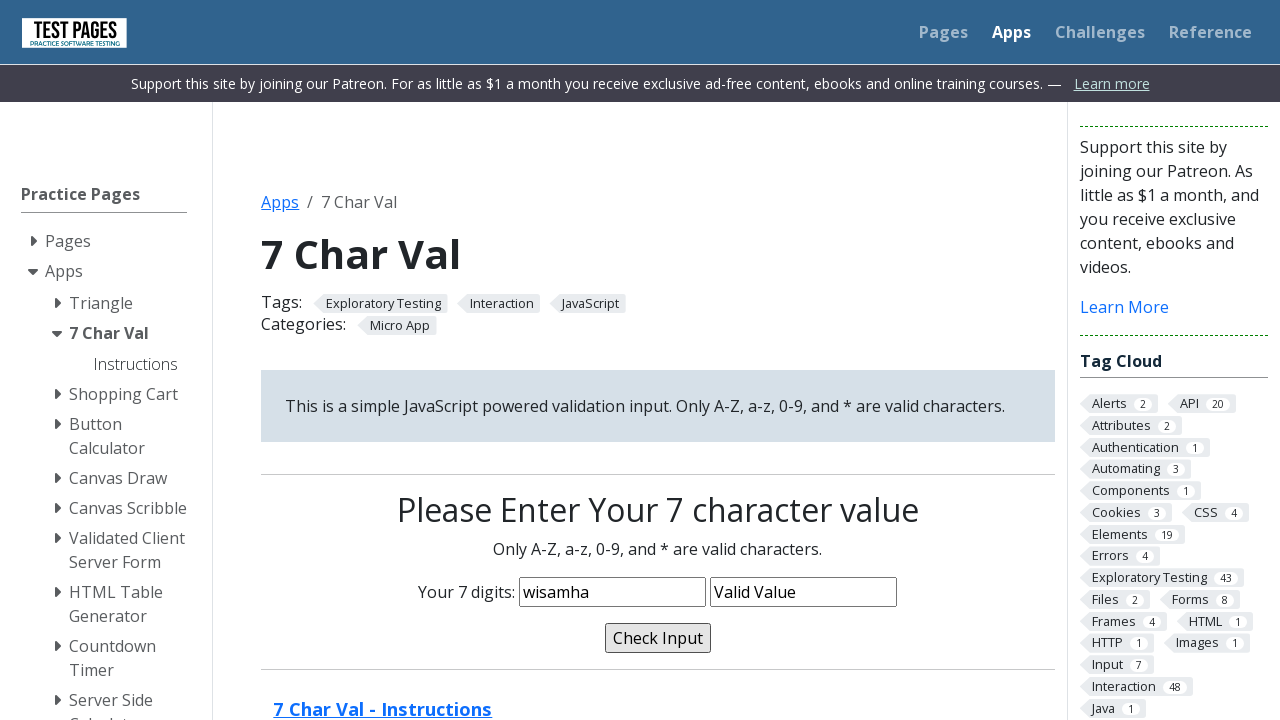